Tests adding a phone product to the cart by clicking on a phone item and then clicking the add to cart button

Starting URL: https://www.demoblaze.com/

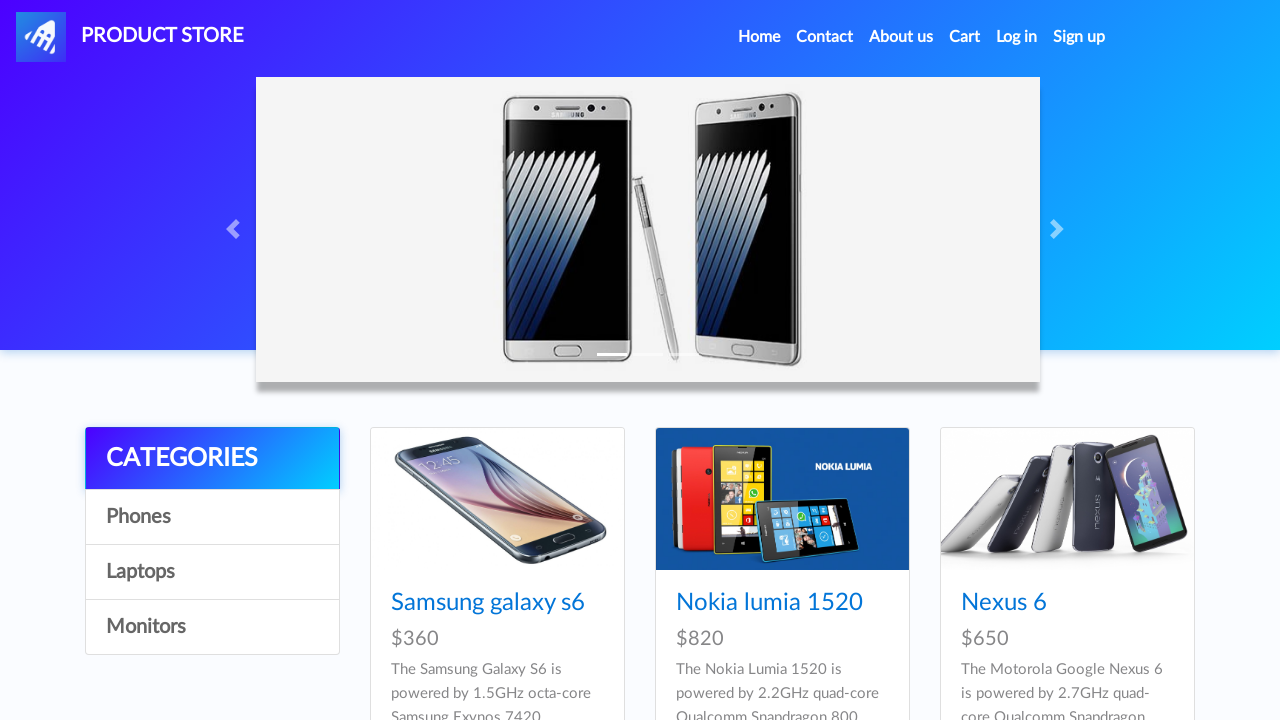

Clicked on phone product link at (1067, 499) on a[href='prod.html?idp_=3']
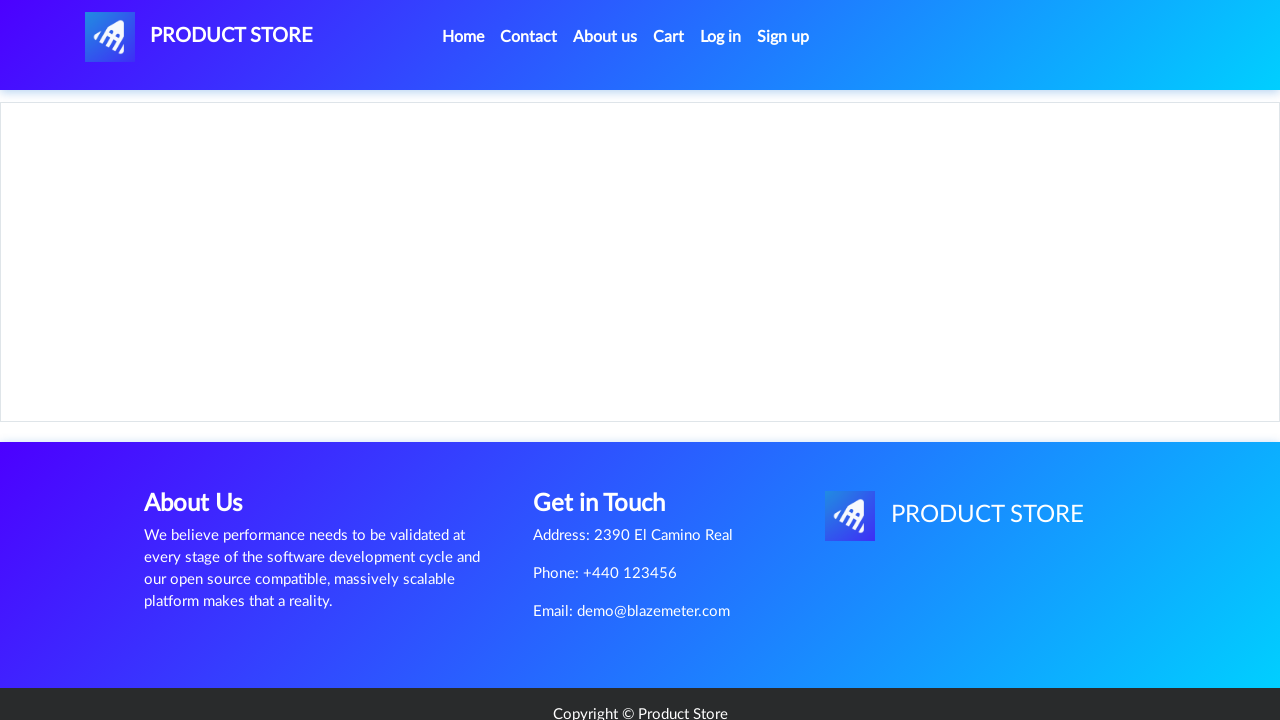

Product page loaded and add to cart button appeared
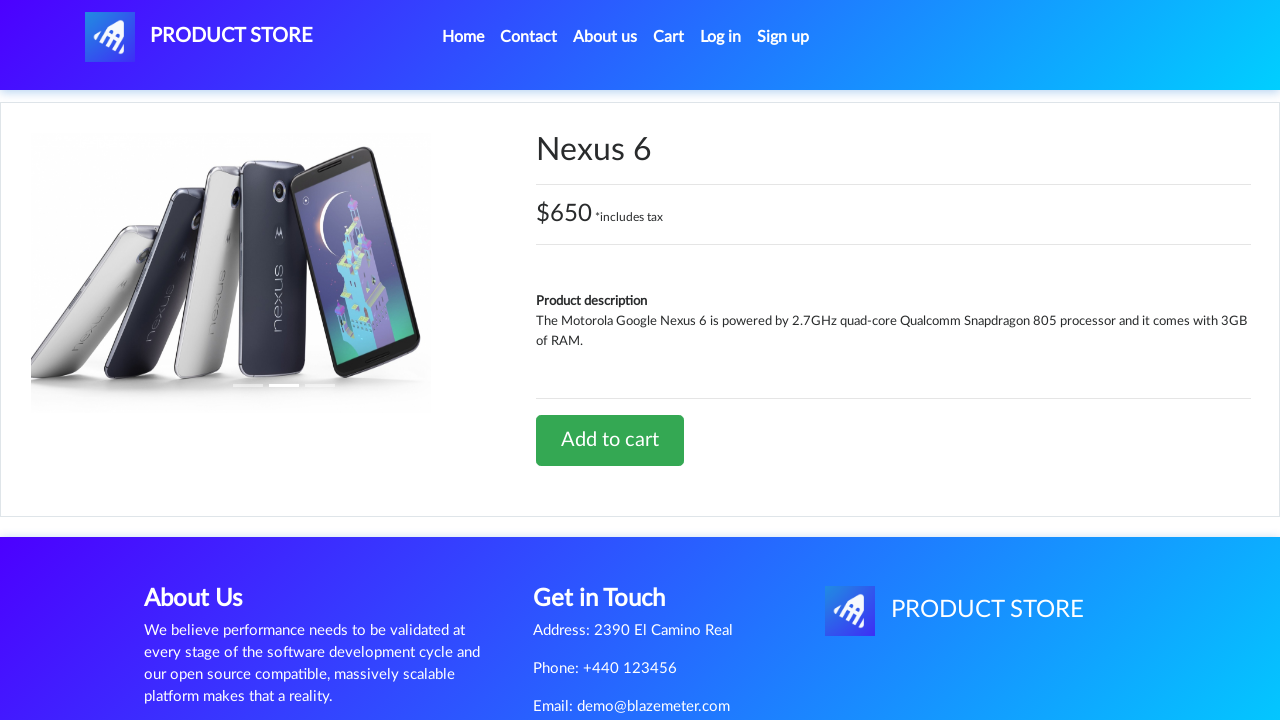

Clicked add to cart button at (610, 440) on #tbodyid > div.row > div > a
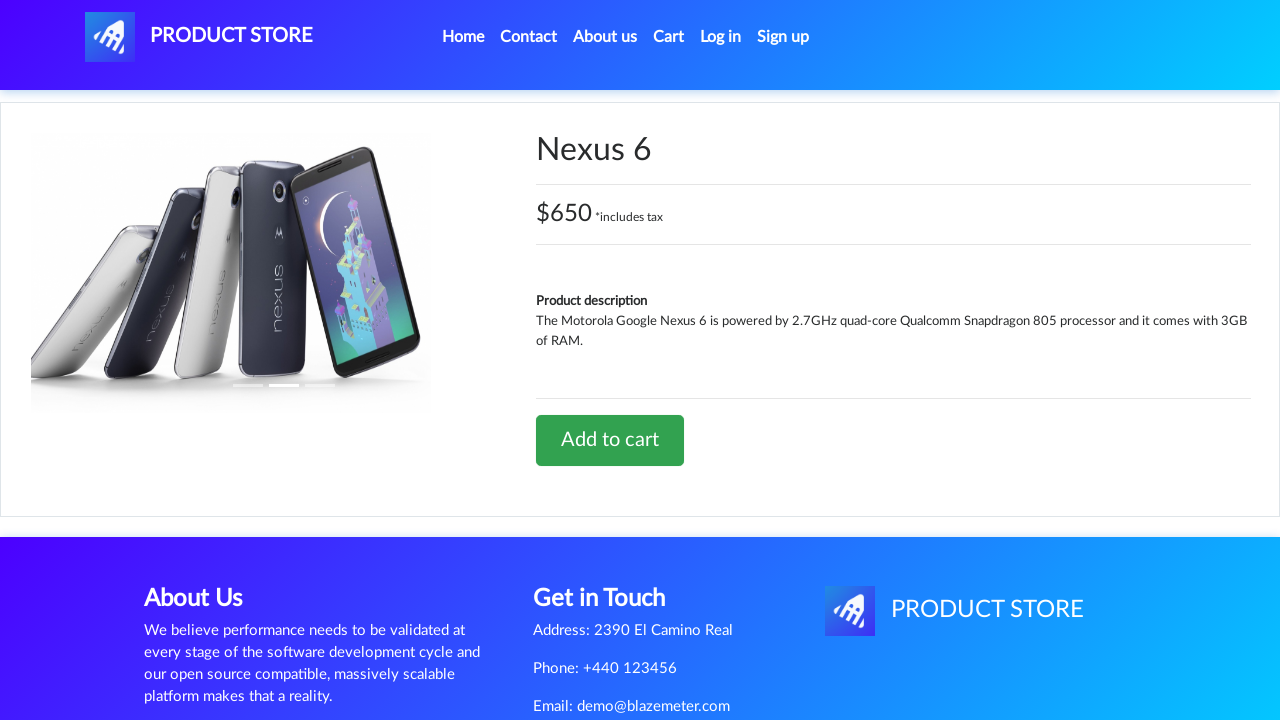

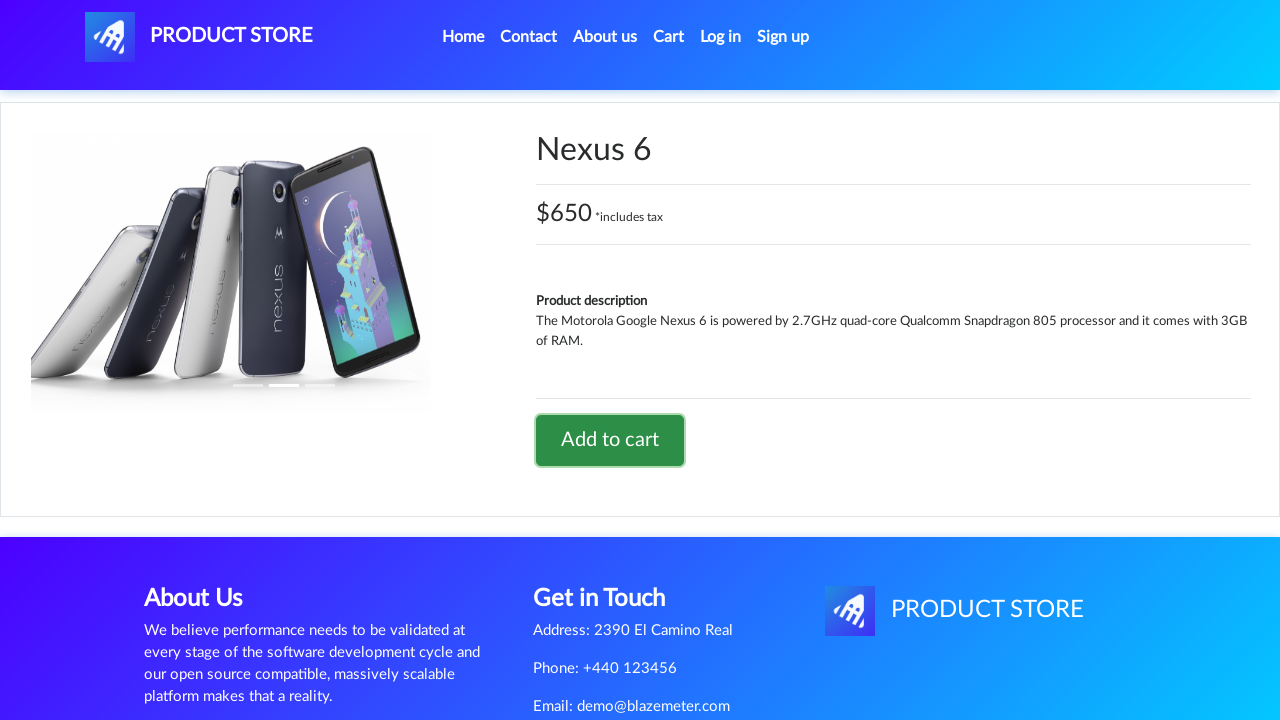